Tests multiple window handling by navigating to the windows page, opening a new window, and switching between parent and child windows to verify content

Starting URL: https://the-internet.herokuapp.com/

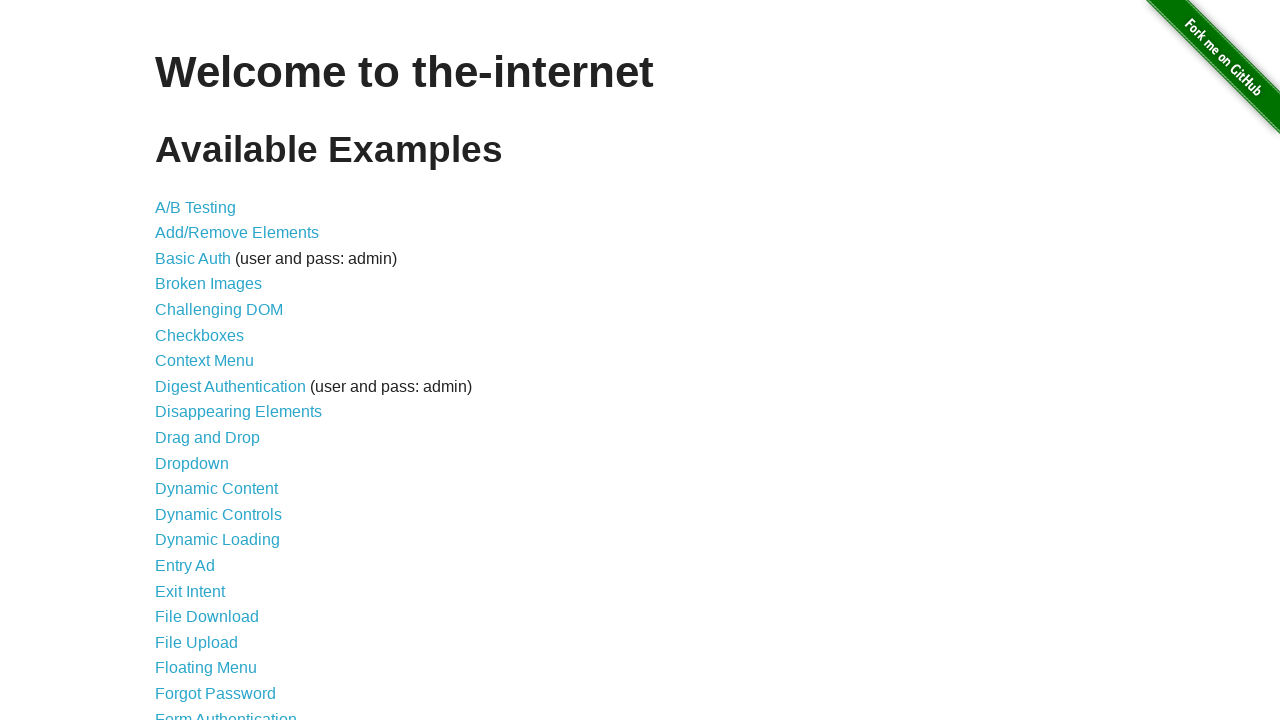

Clicked on the Windows link to navigate to windows page at (218, 369) on a[href='/windows']
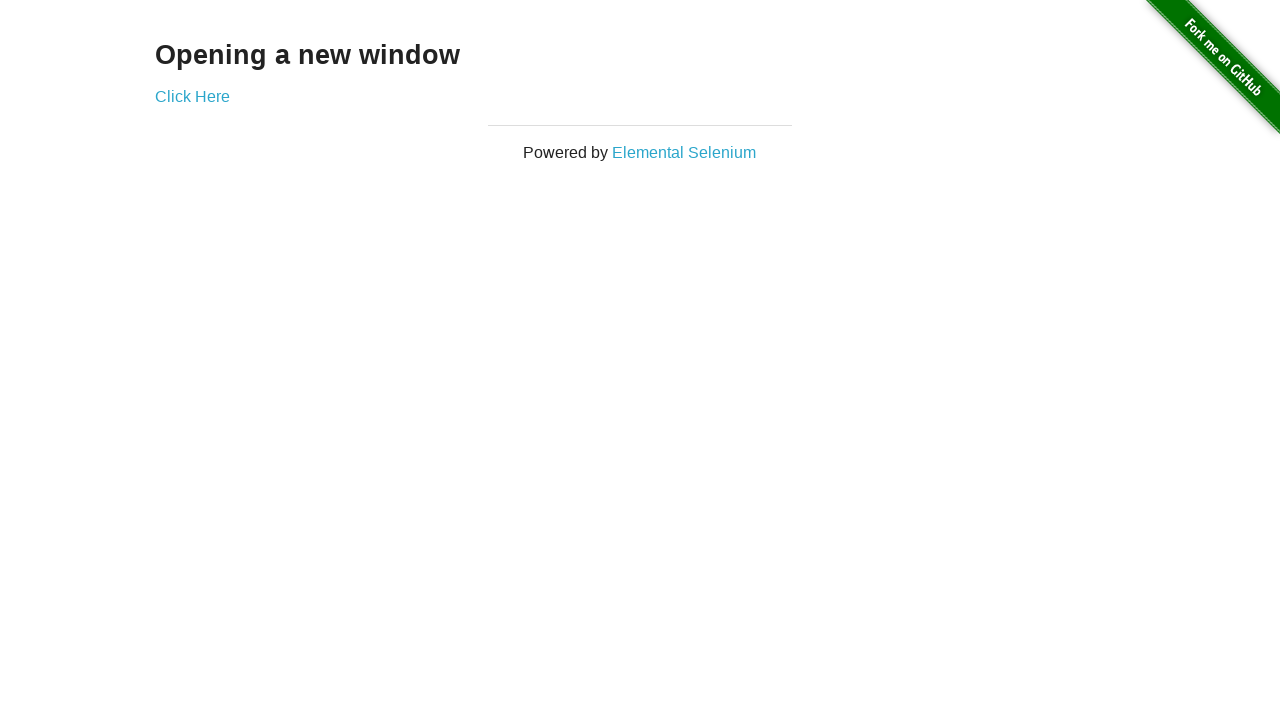

Clicked link to open a new window at (192, 96) on a[href='/windows/new']
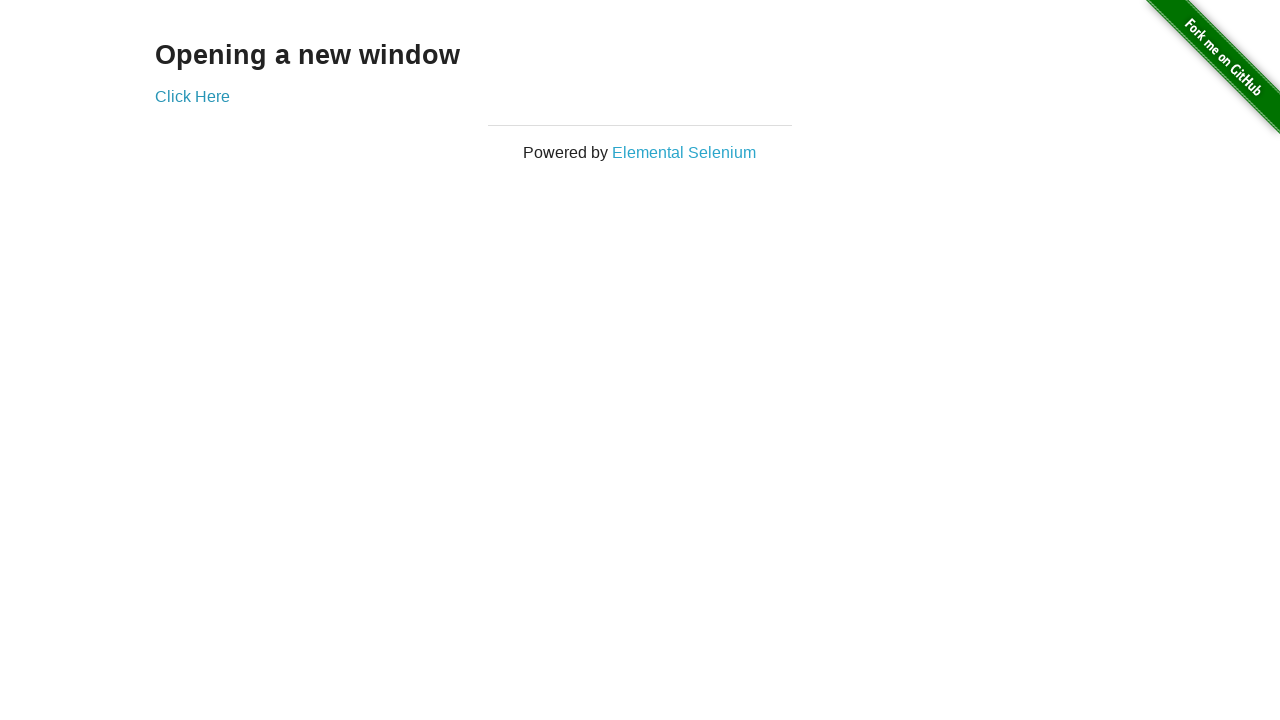

Captured new window/tab that was opened
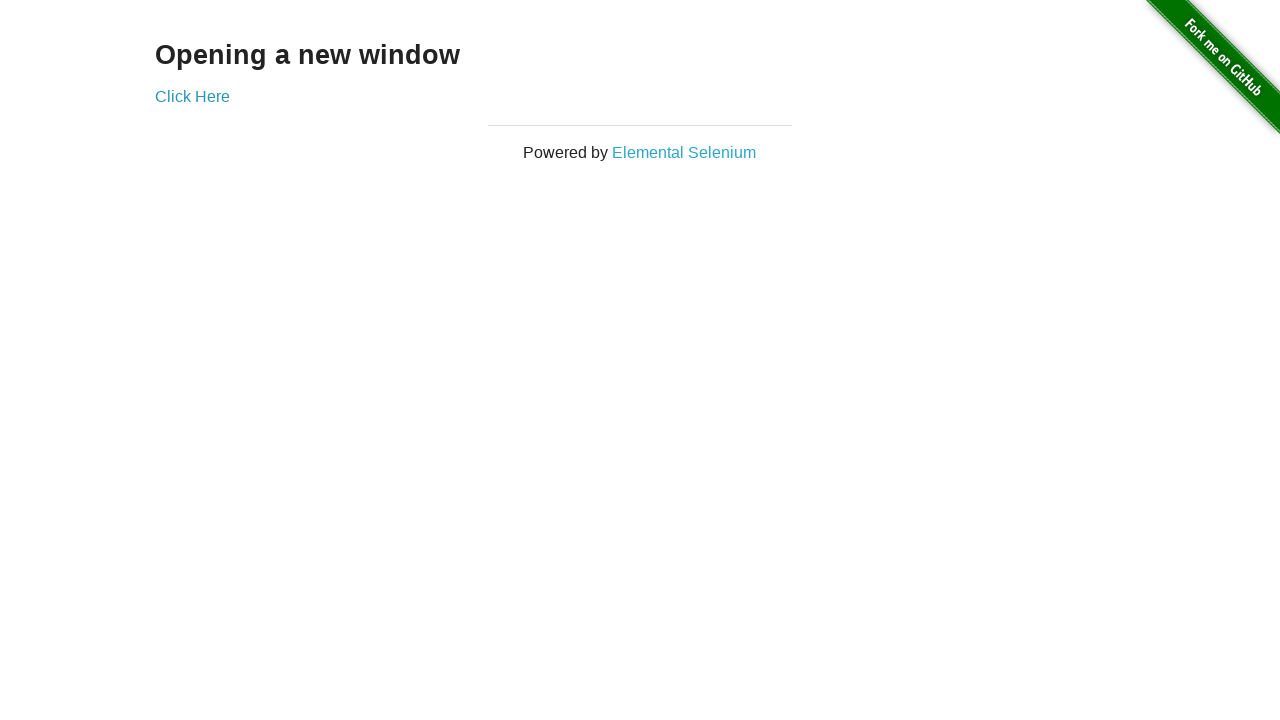

New page finished loading
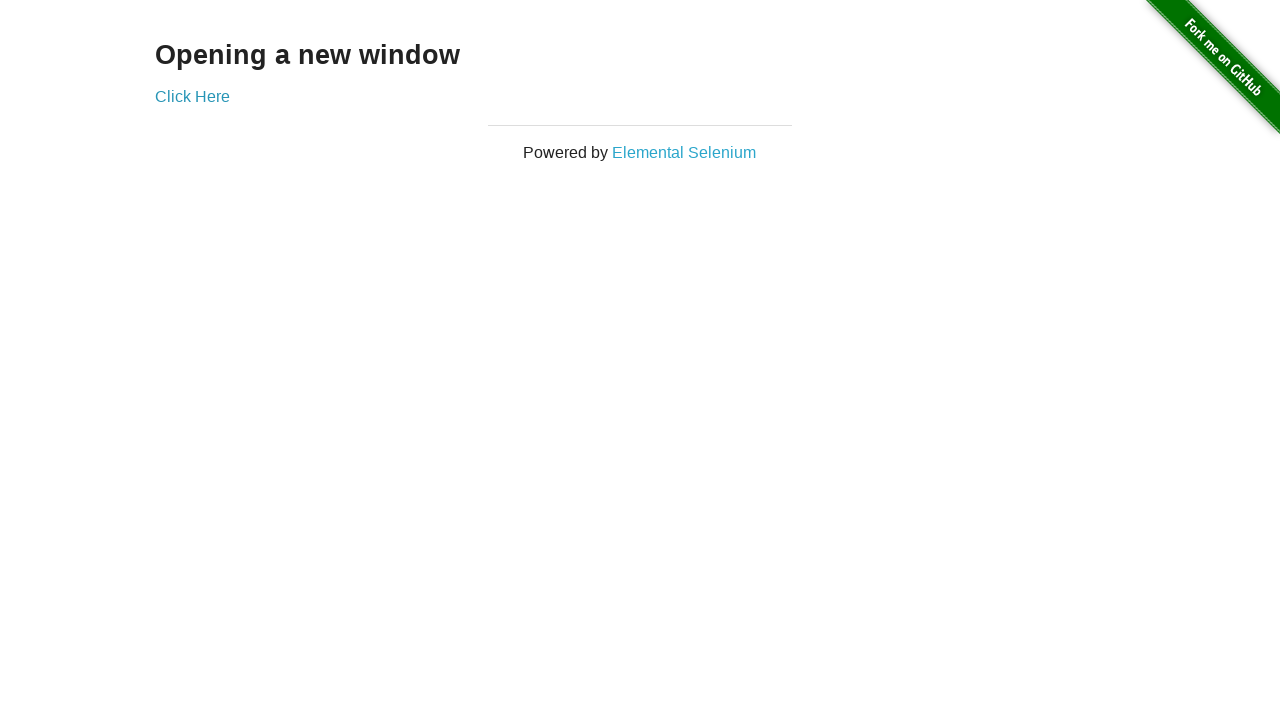

Parent page heading element loaded
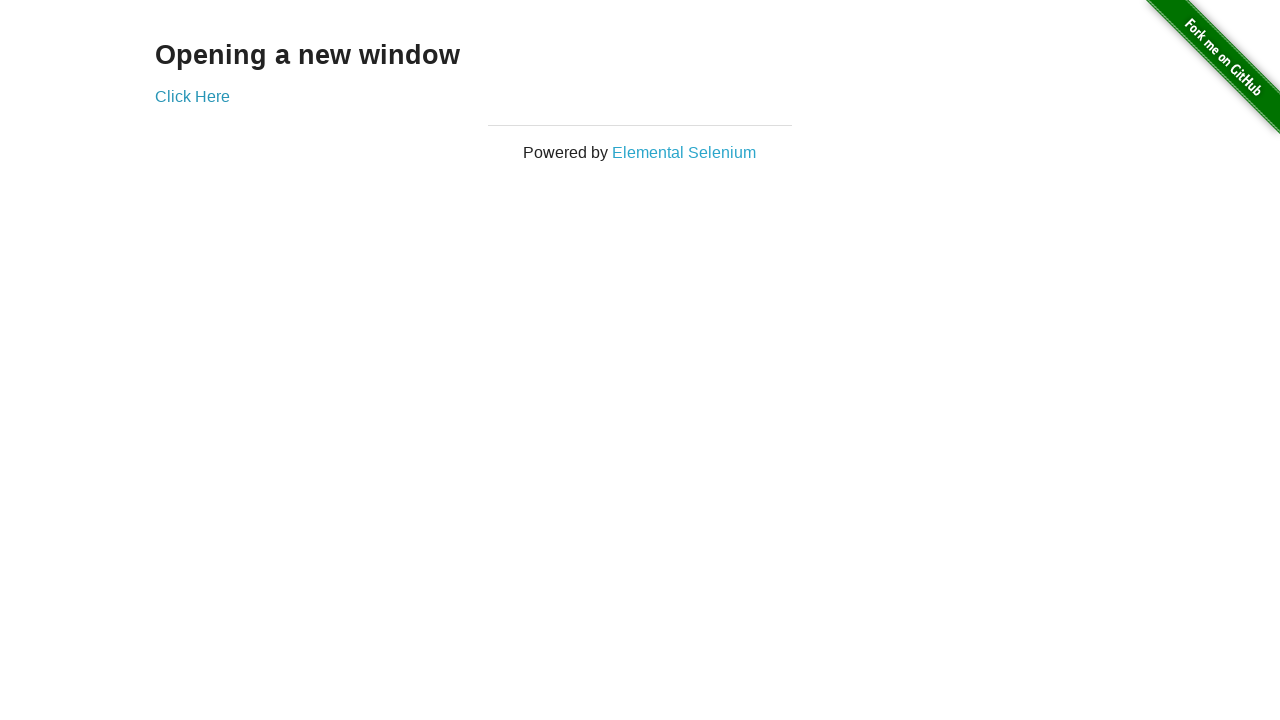

Retrieved parent page heading text: Opening a new window
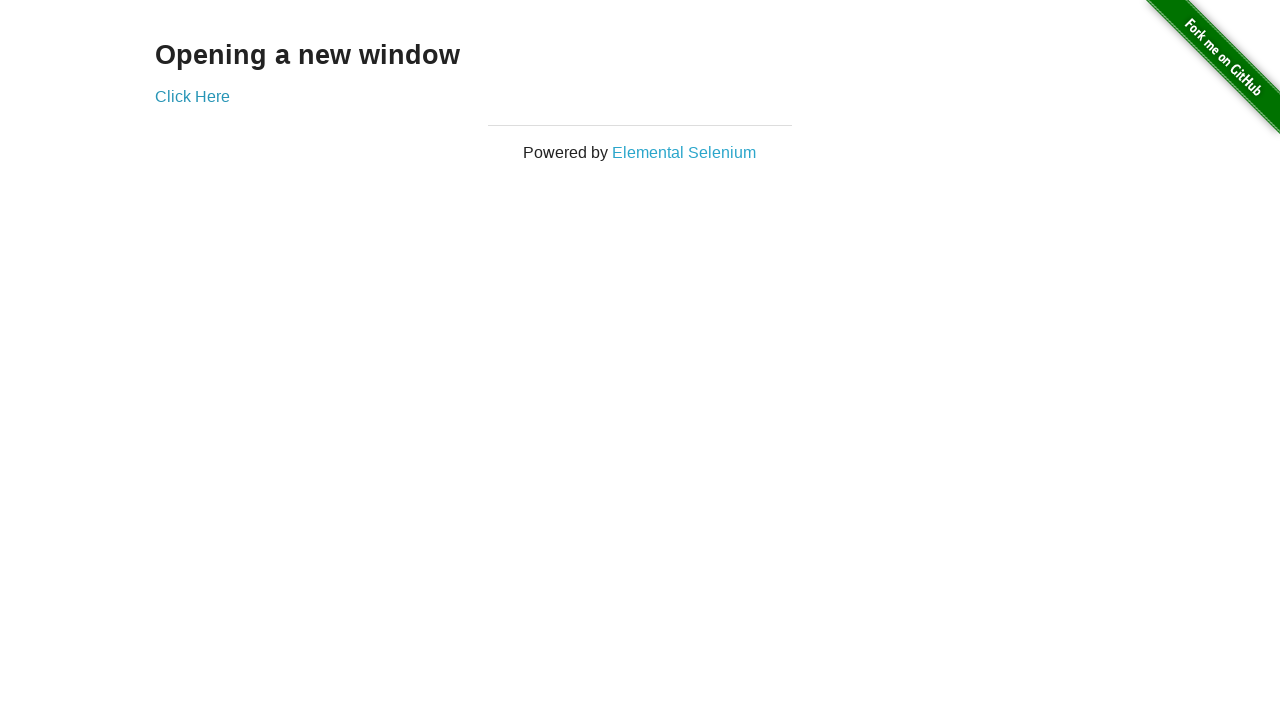

Child page heading element loaded
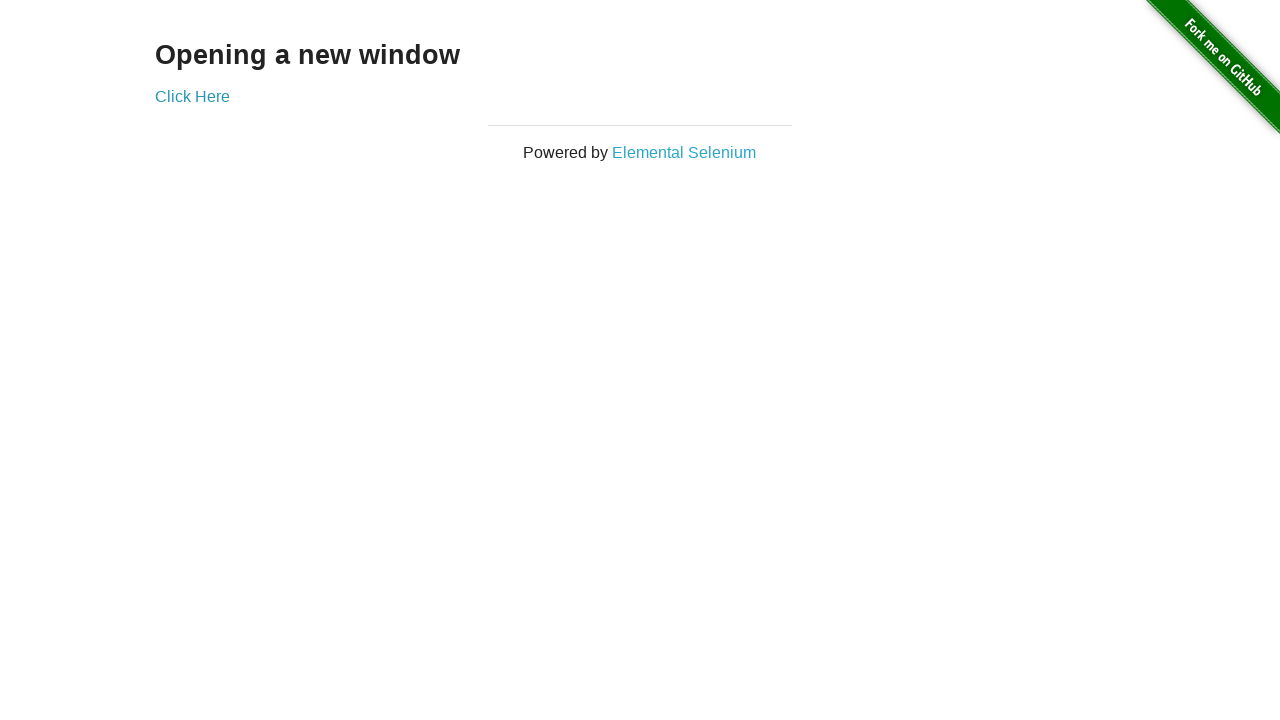

Retrieved child page heading text: New Window
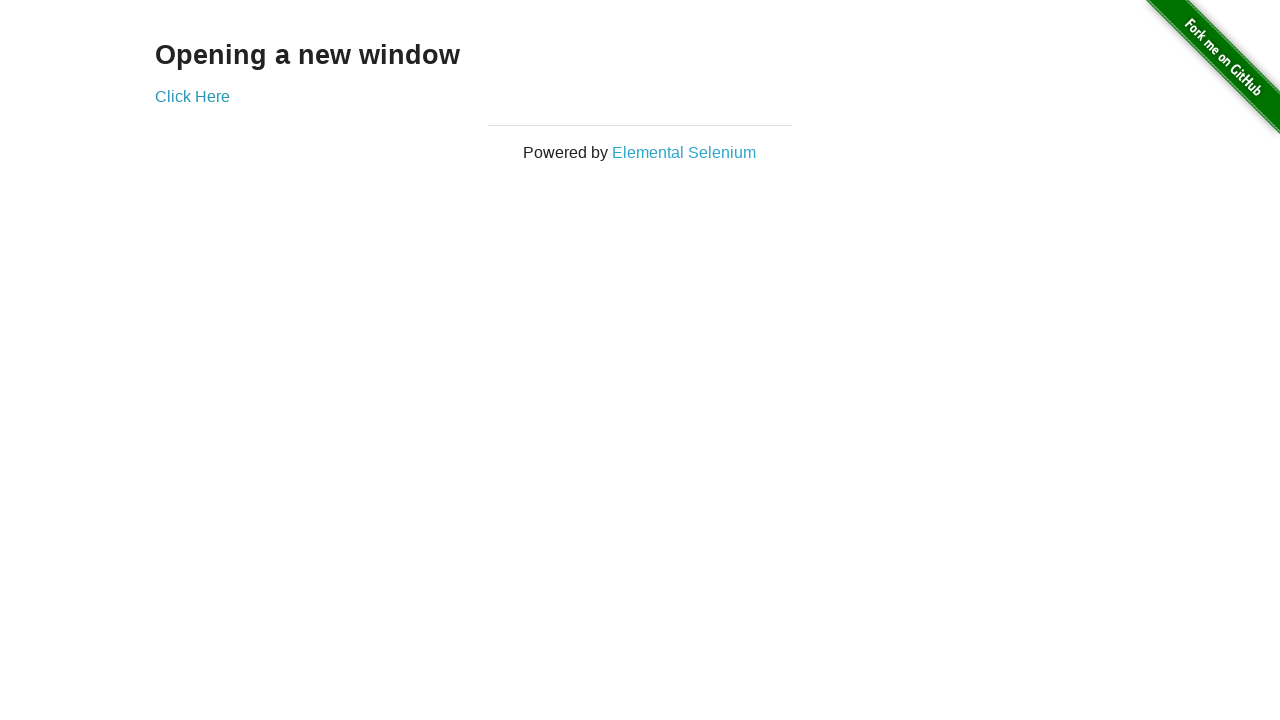

Closed the child window/tab
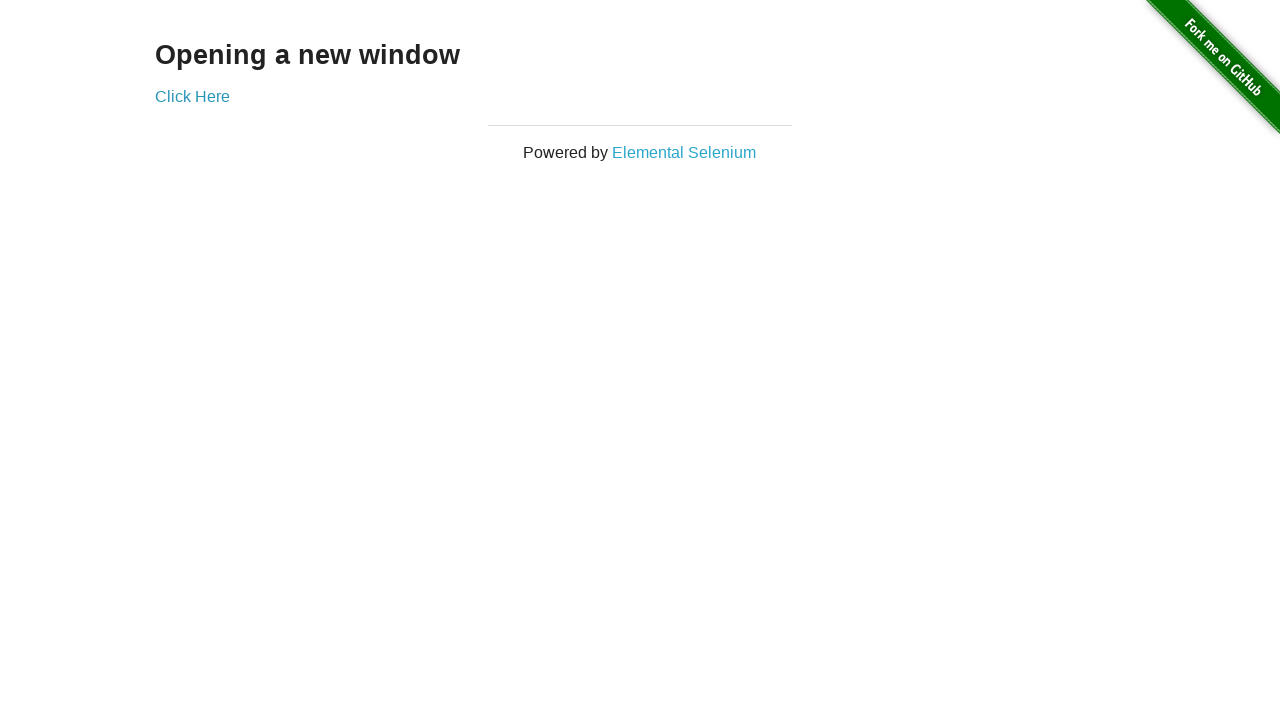

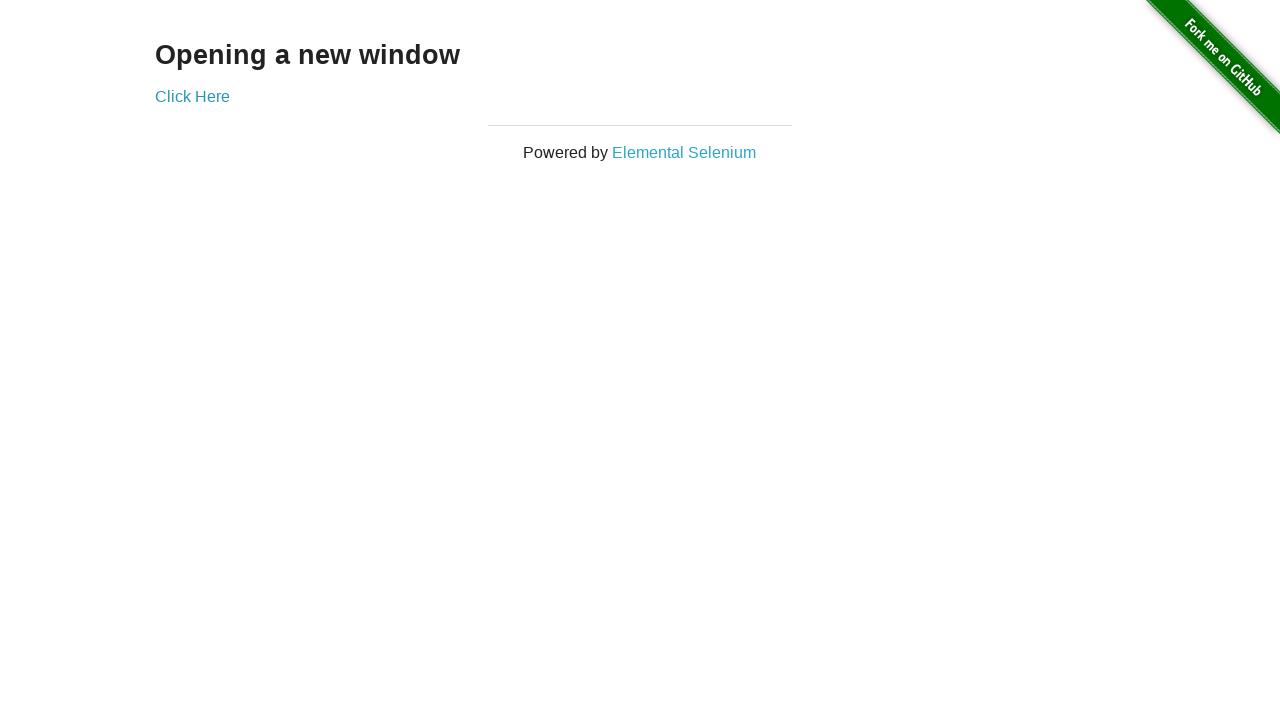